Tests modal dialog functionality by opening and closing both small and large modals, verifying they display correctly

Starting URL: https://demoqa.com/modal-dialogs

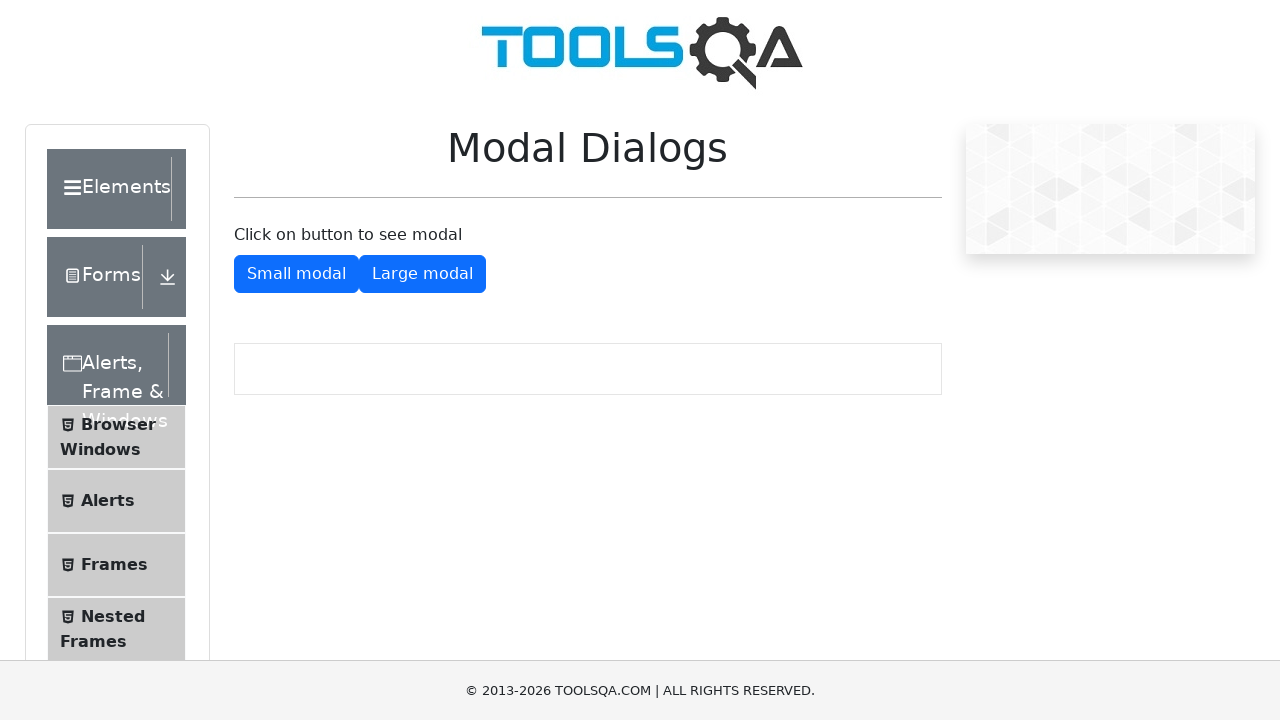

Clicked button to open small modal at (296, 274) on #showSmallModal
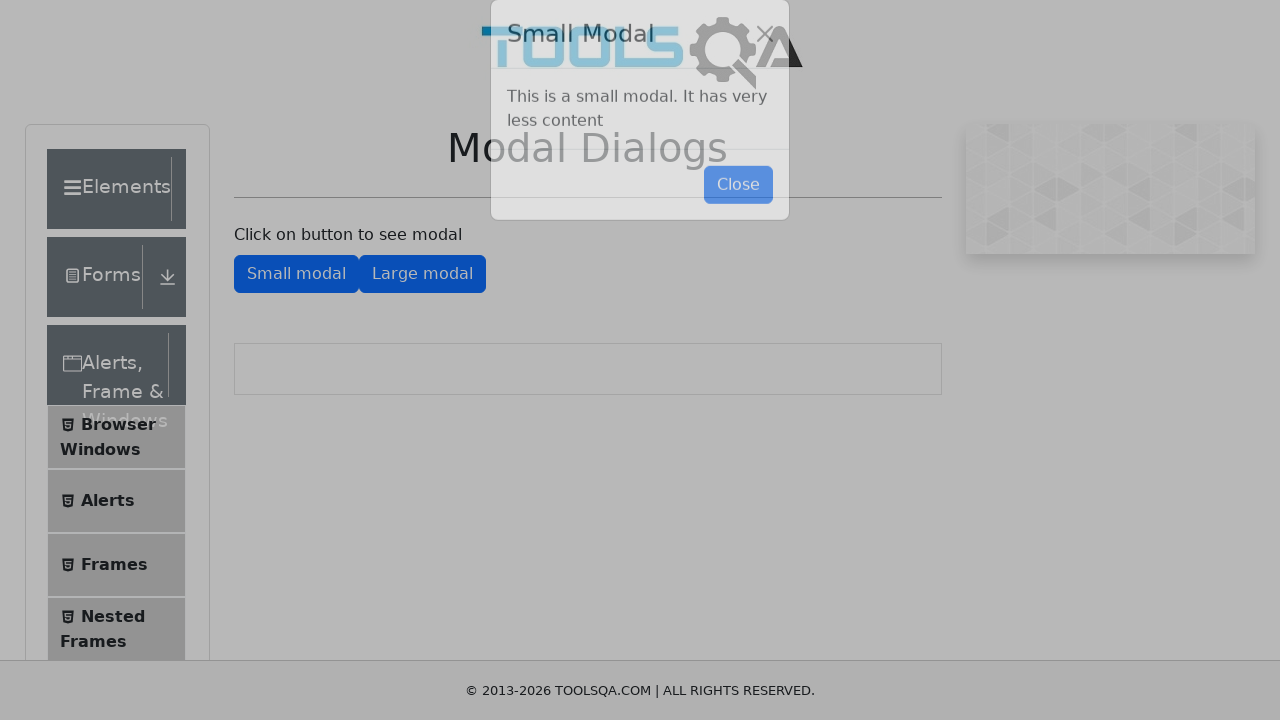

Small modal is now visible
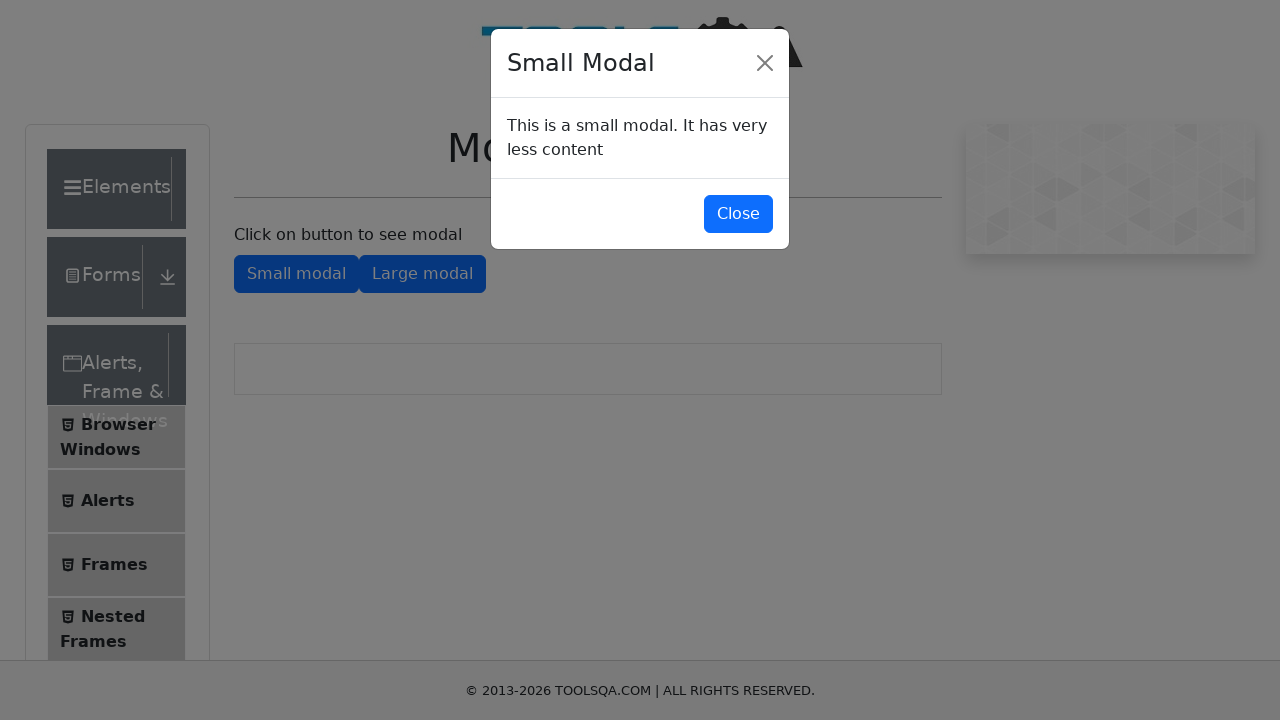

Clicked button to close small modal at (738, 214) on #closeSmallModal
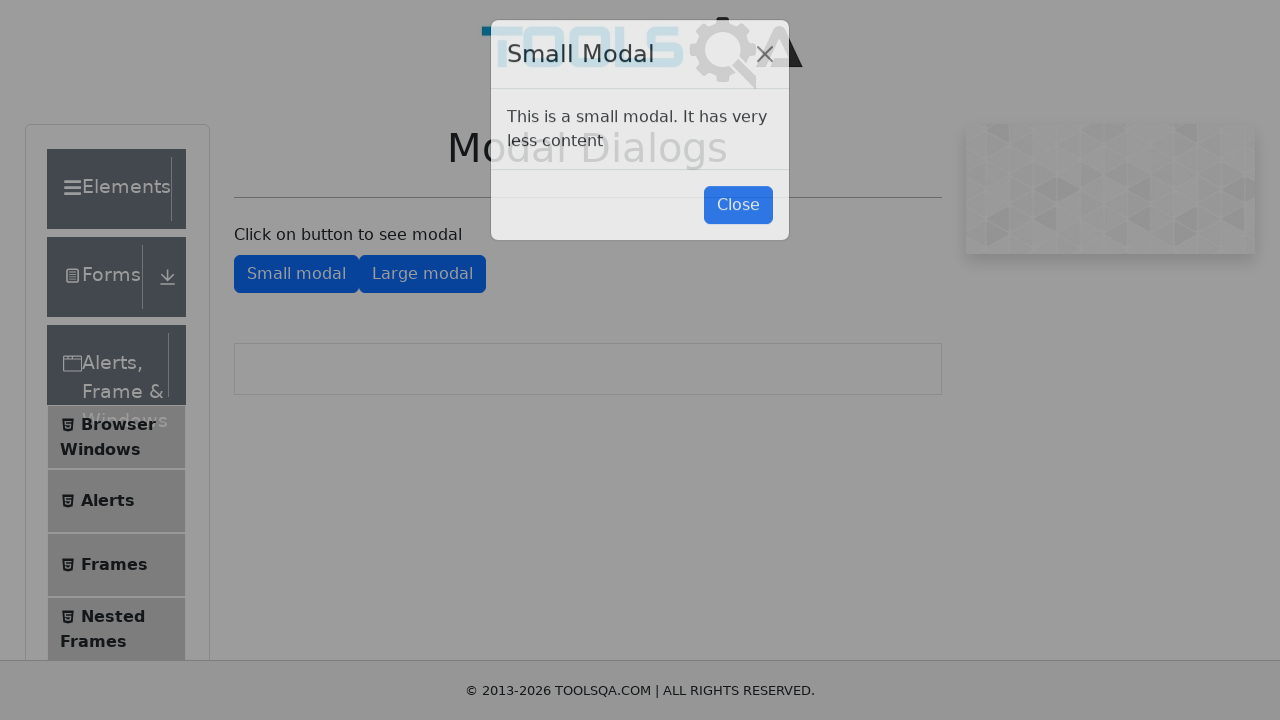

Small modal has closed
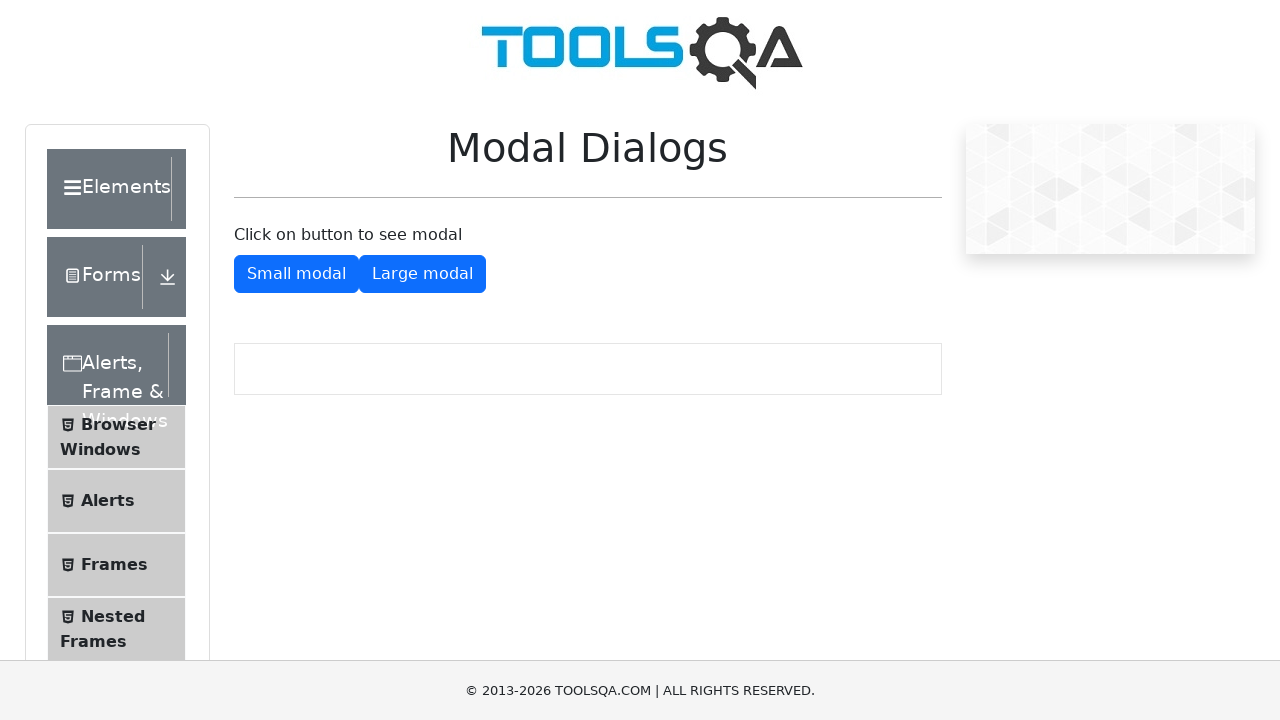

Clicked button to open large modal at (422, 274) on #showLargeModal
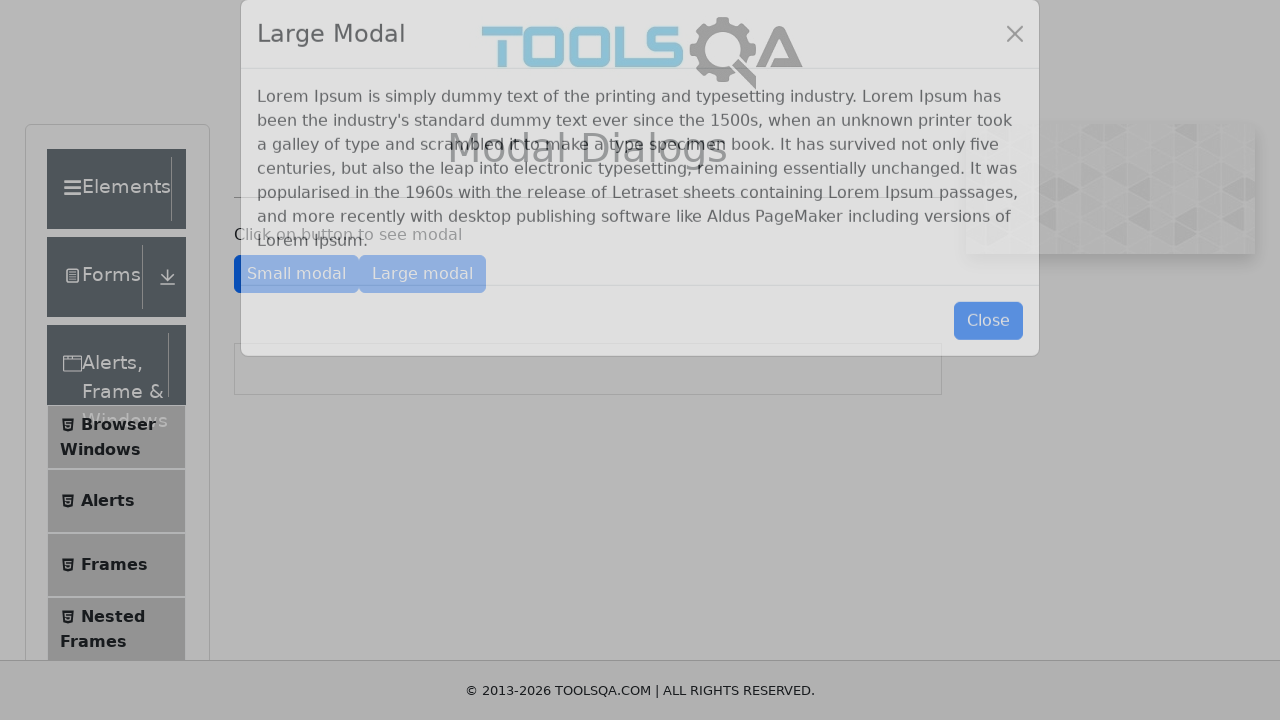

Large modal is now visible
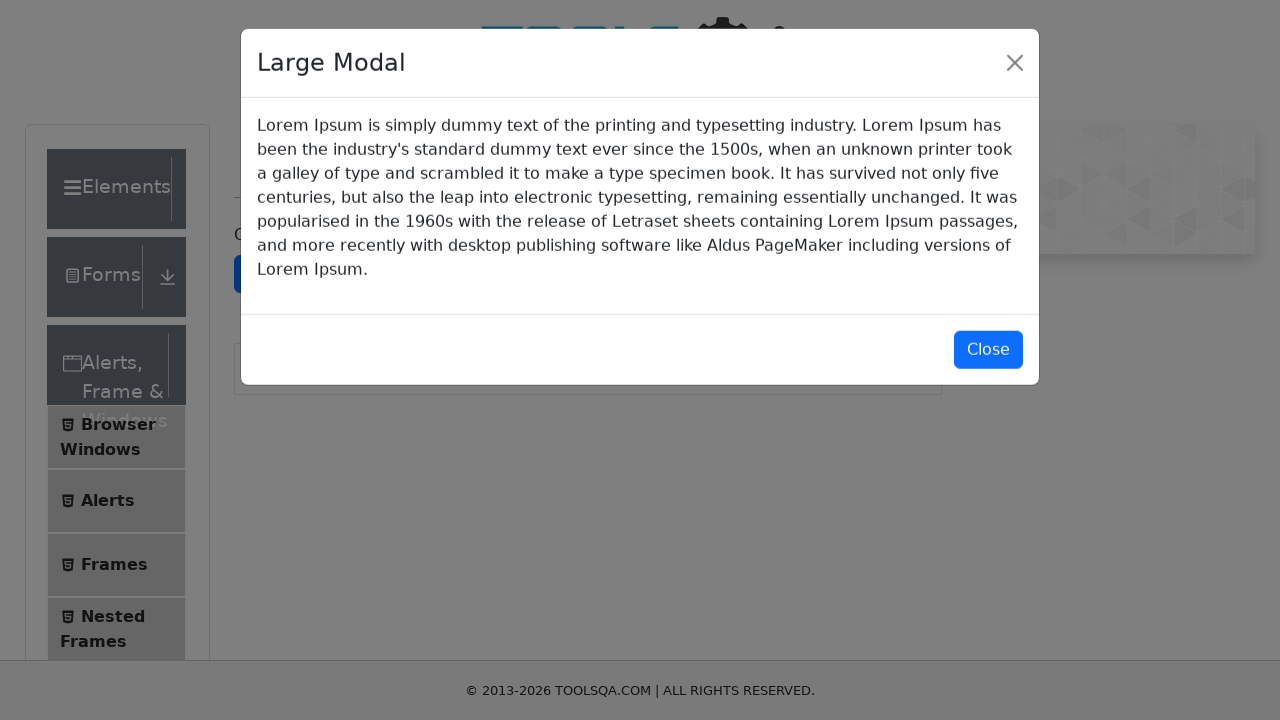

Clicked button to close large modal at (988, 350) on #closeLargeModal
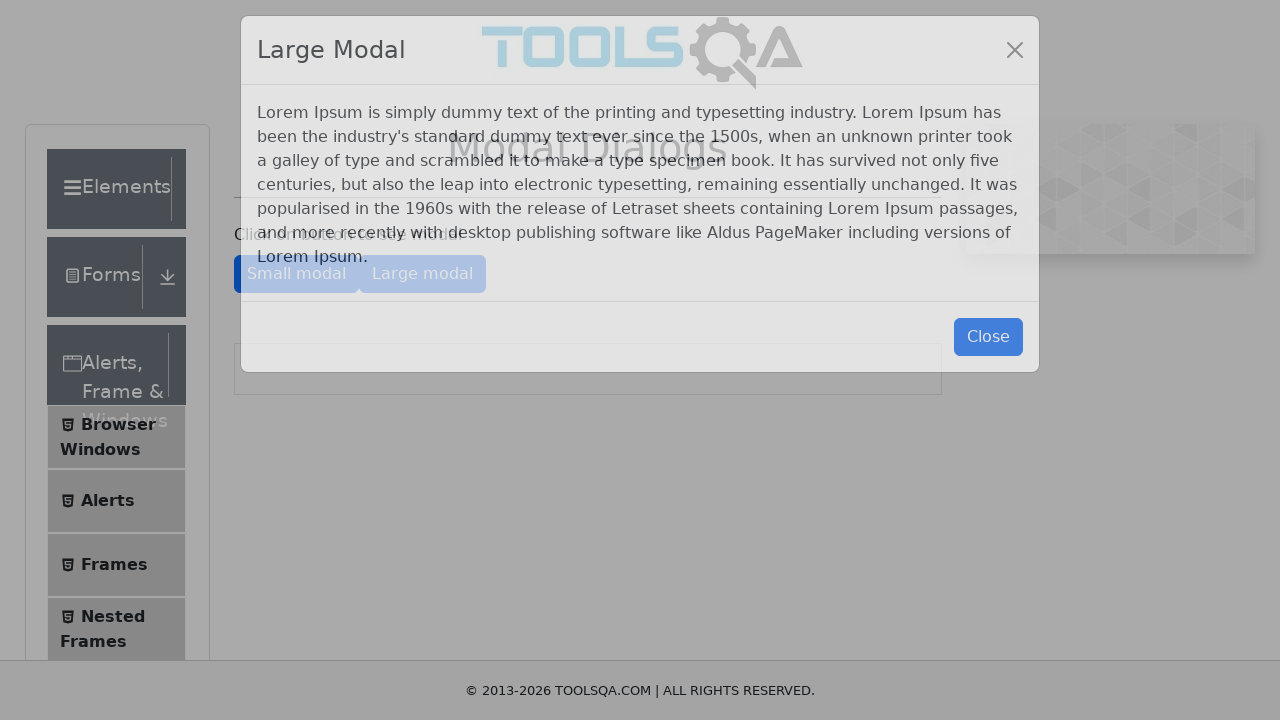

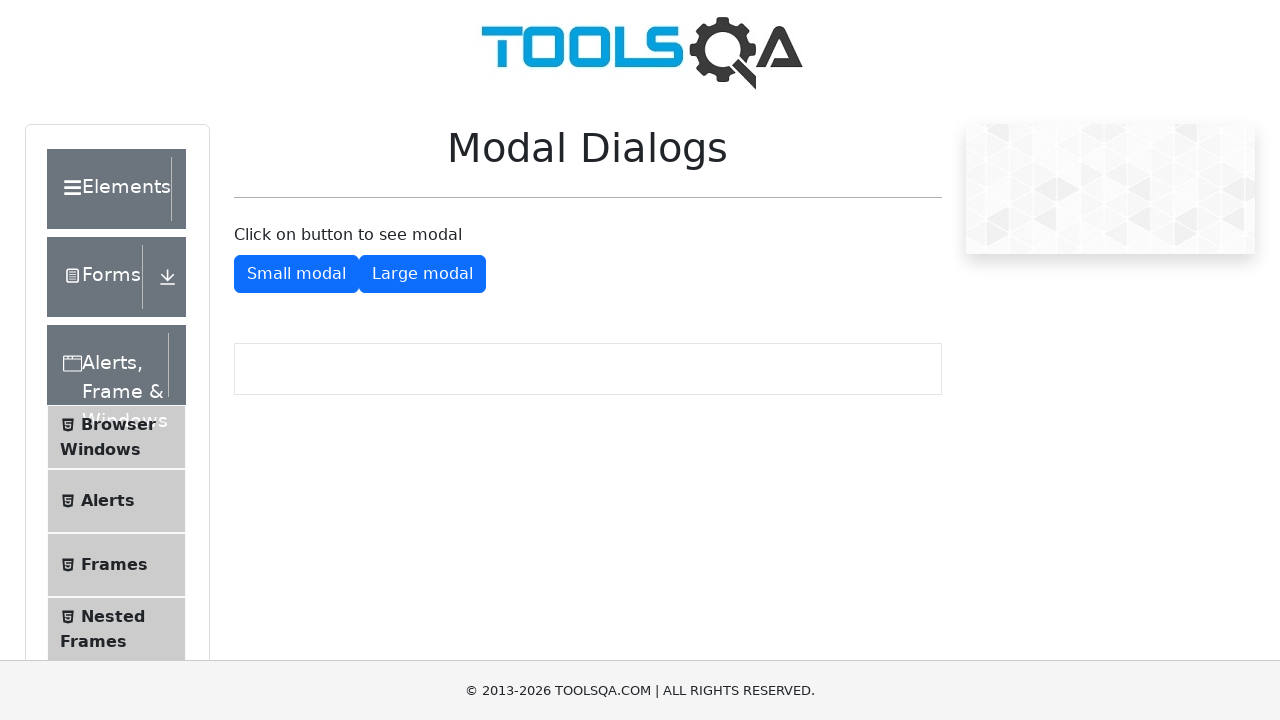